Tests sendKeys action by typing 'abc' into a text input field

Starting URL: https://www.selenium.dev/selenium/web/single_text_input.html

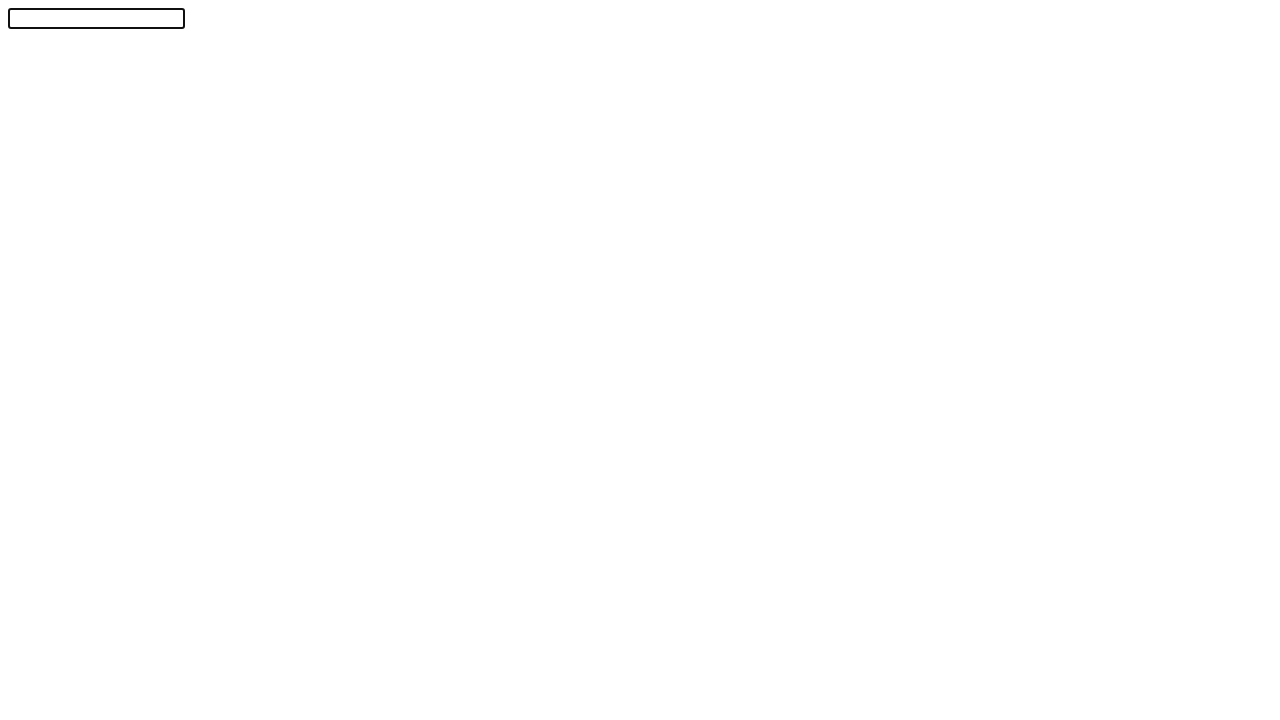

Clicked on text input field at (96, 18) on #textInput
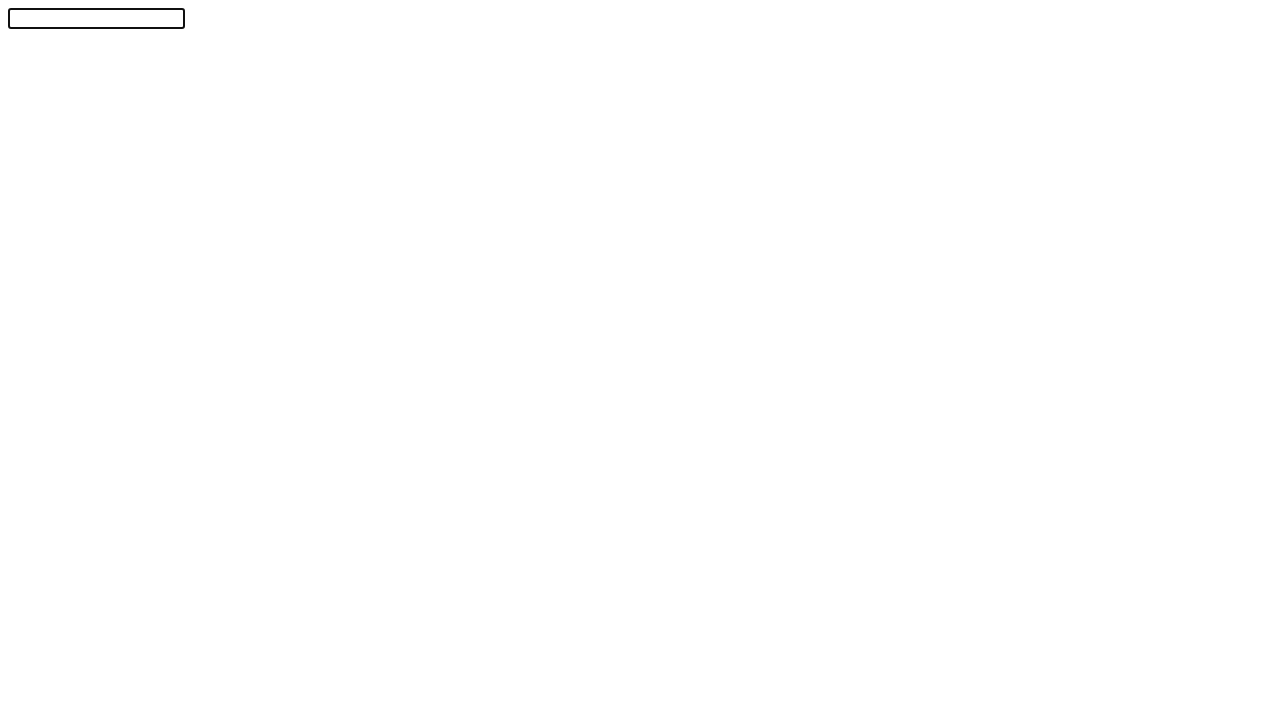

Typed 'abc' into the text input field
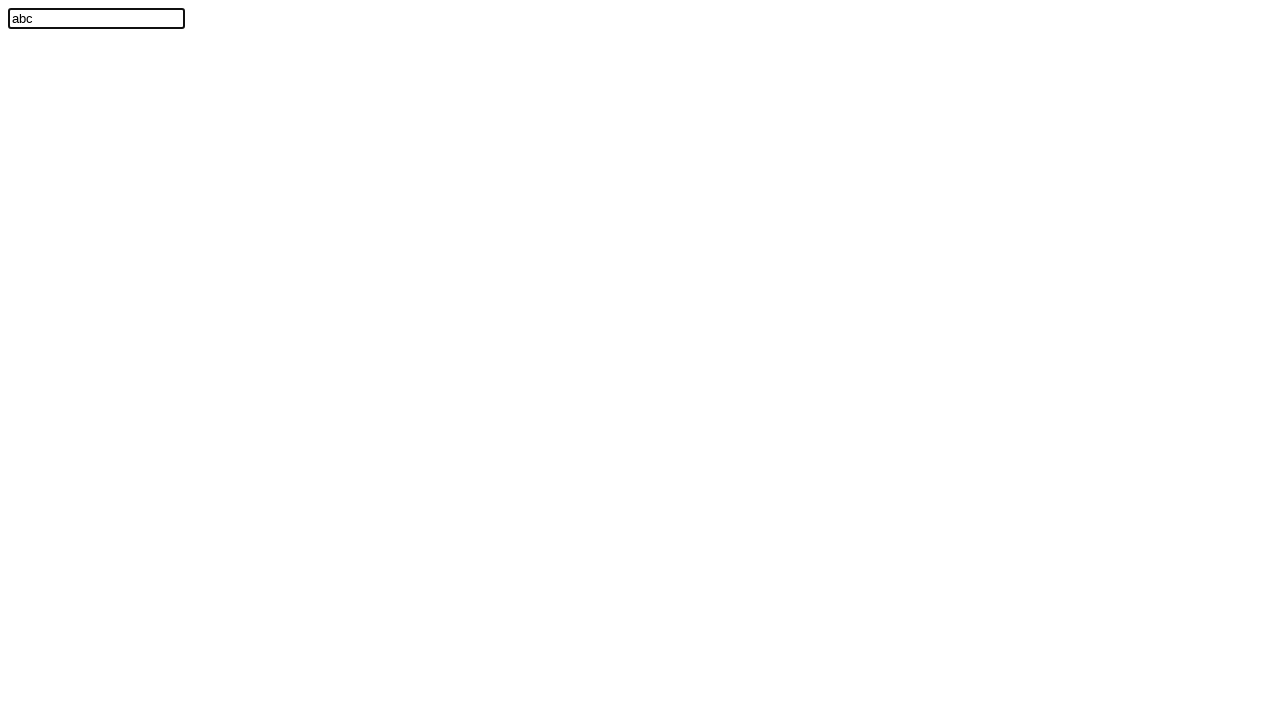

Verified text field contains 'abc'
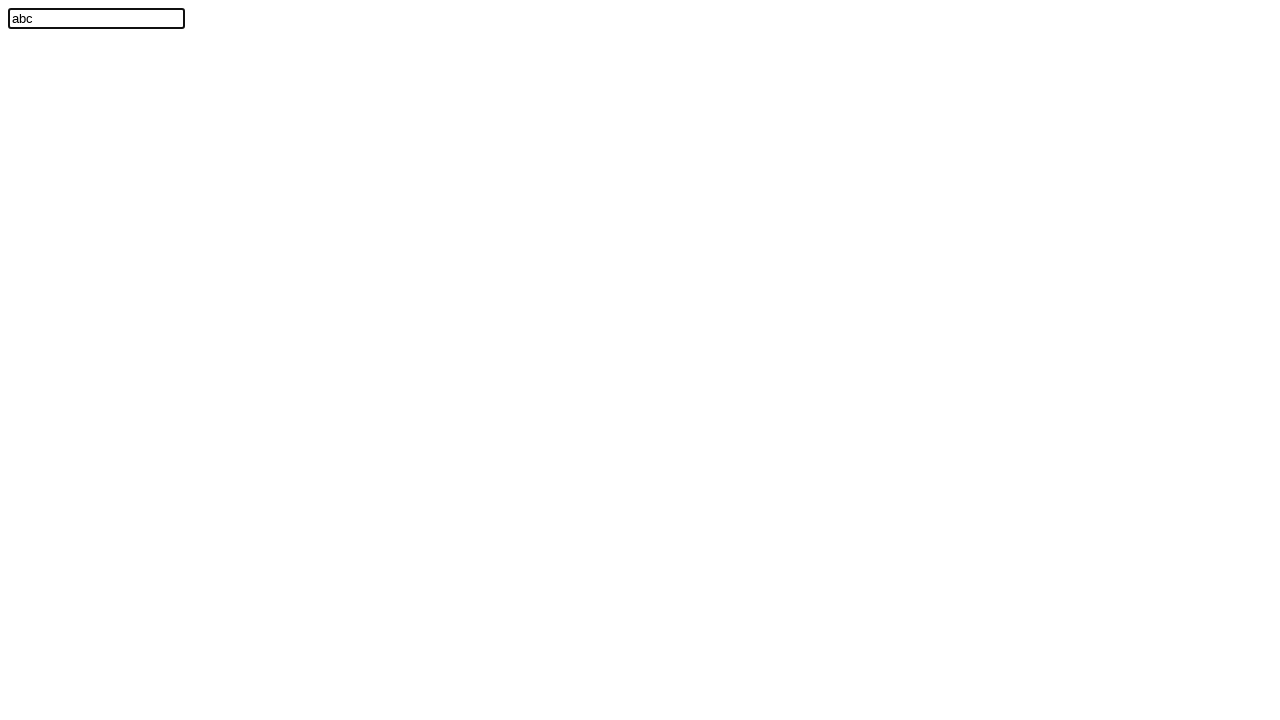

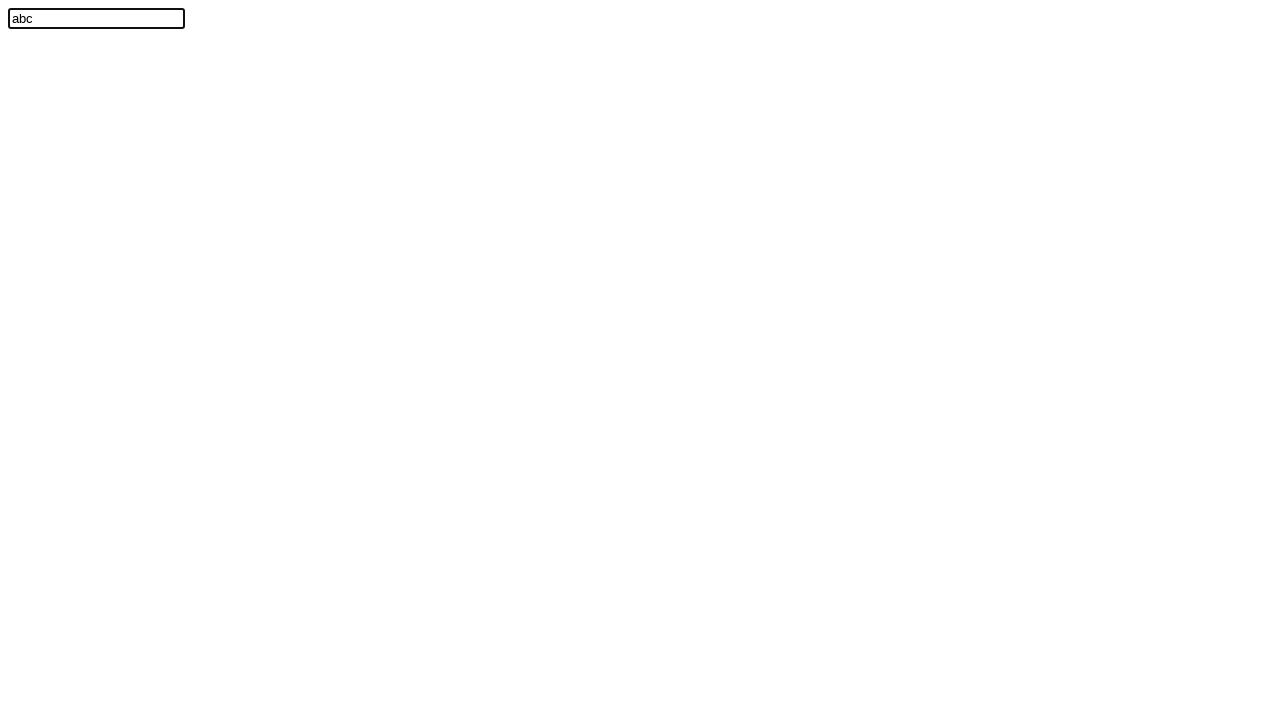